Tests simple dropdown selection by selecting an option by value and verifying the selection.

Starting URL: https://www.selenium.dev/selenium/web/selectPage.html

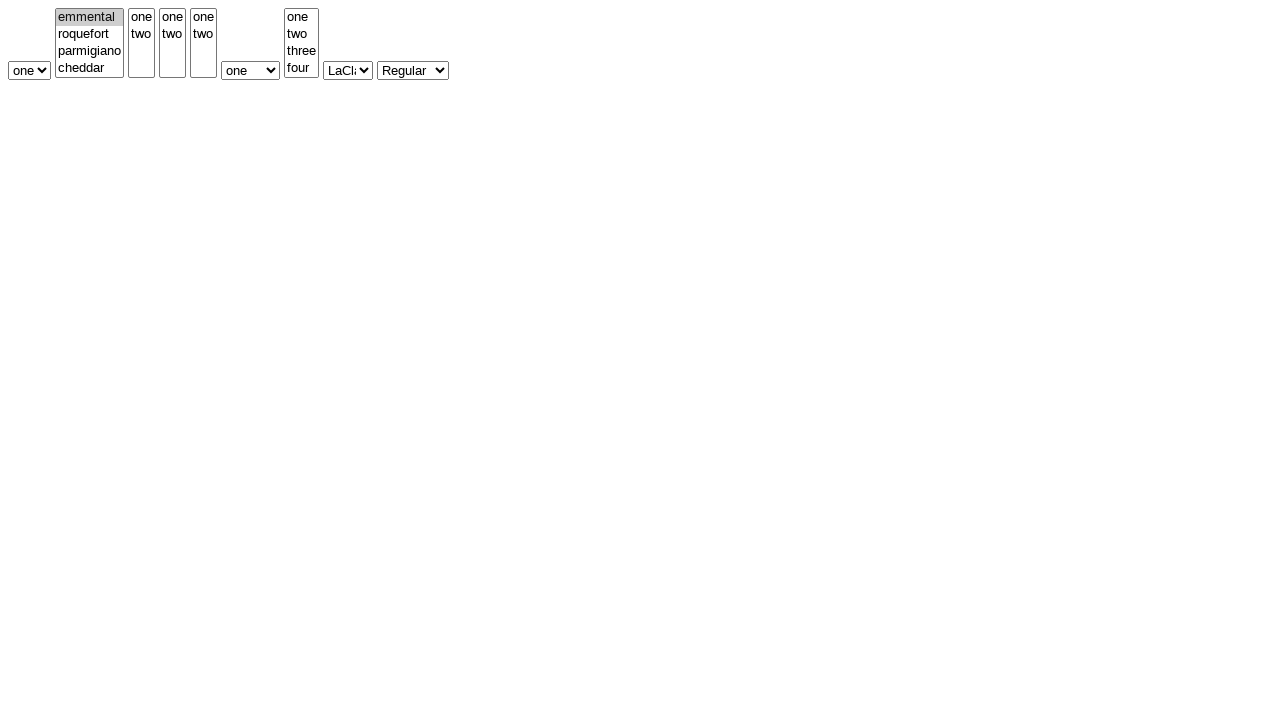

Selected option 'two' from simple dropdown on #selectWithoutMultiple
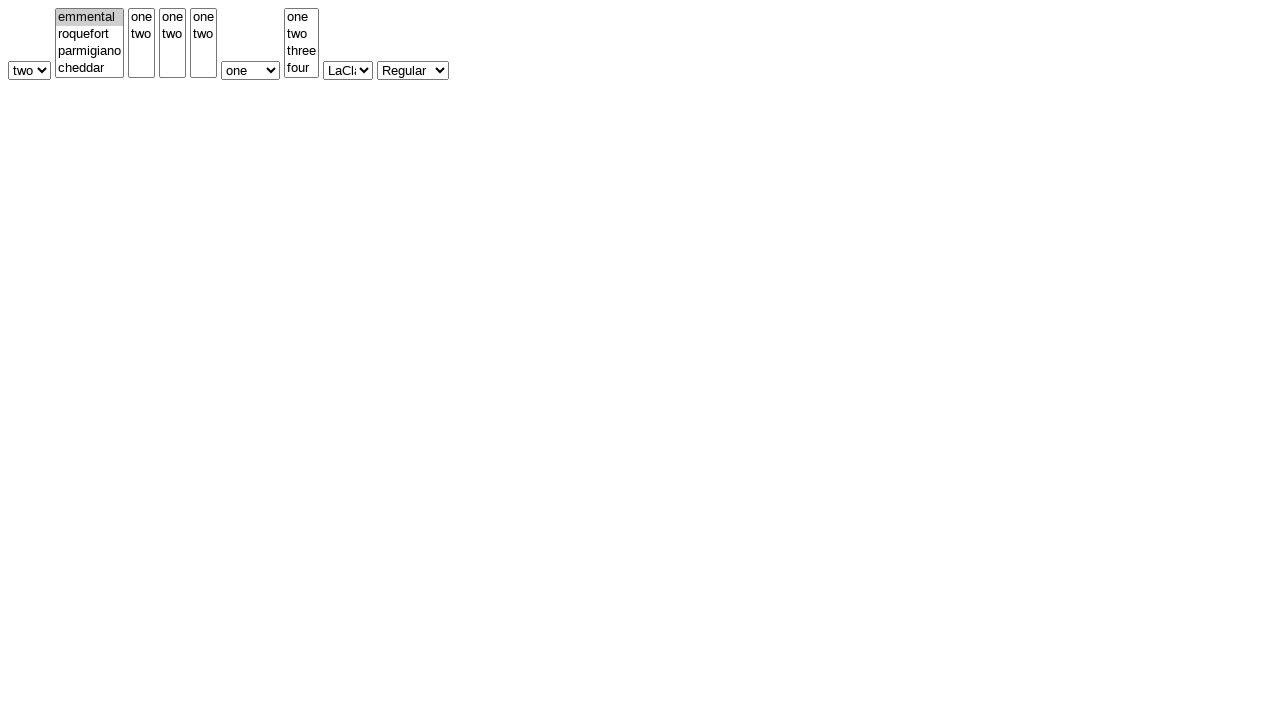

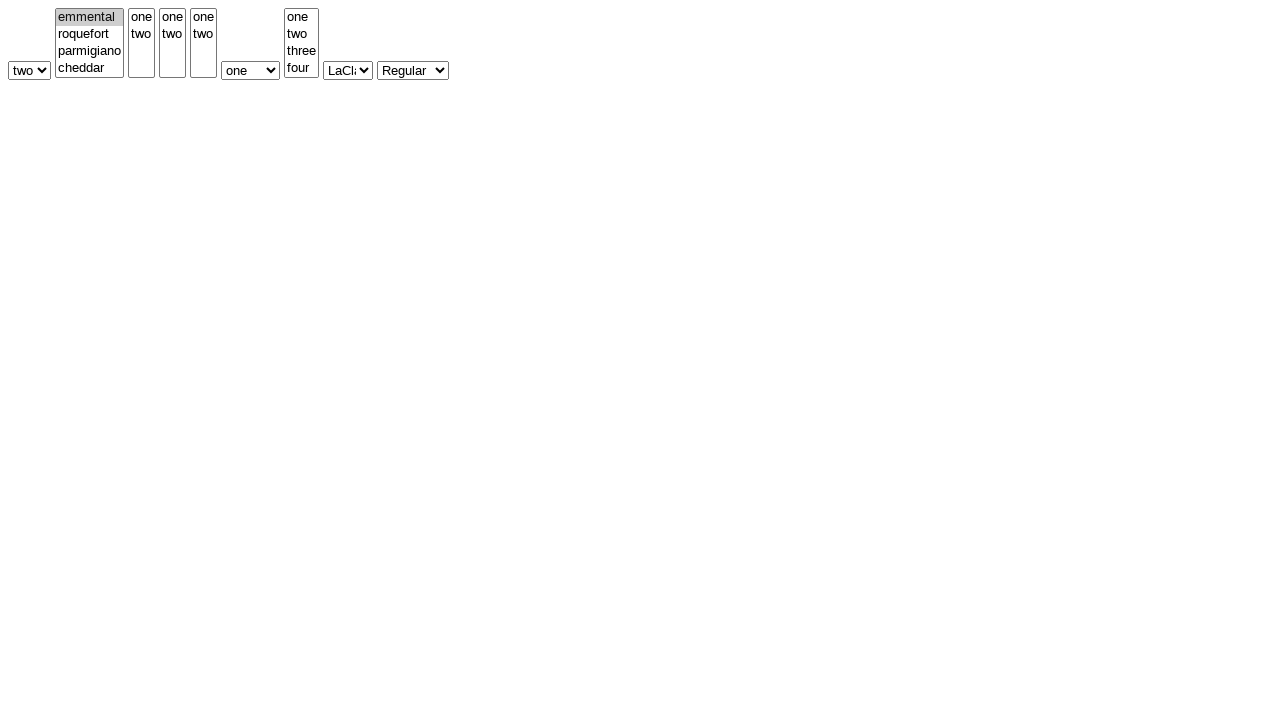